Tests filling out a practice registration form with personal information including name, email, phone number, address, gender selection, hobbies checkbox, and form submission

Starting URL: https://demoqa.com/automation-practice-form

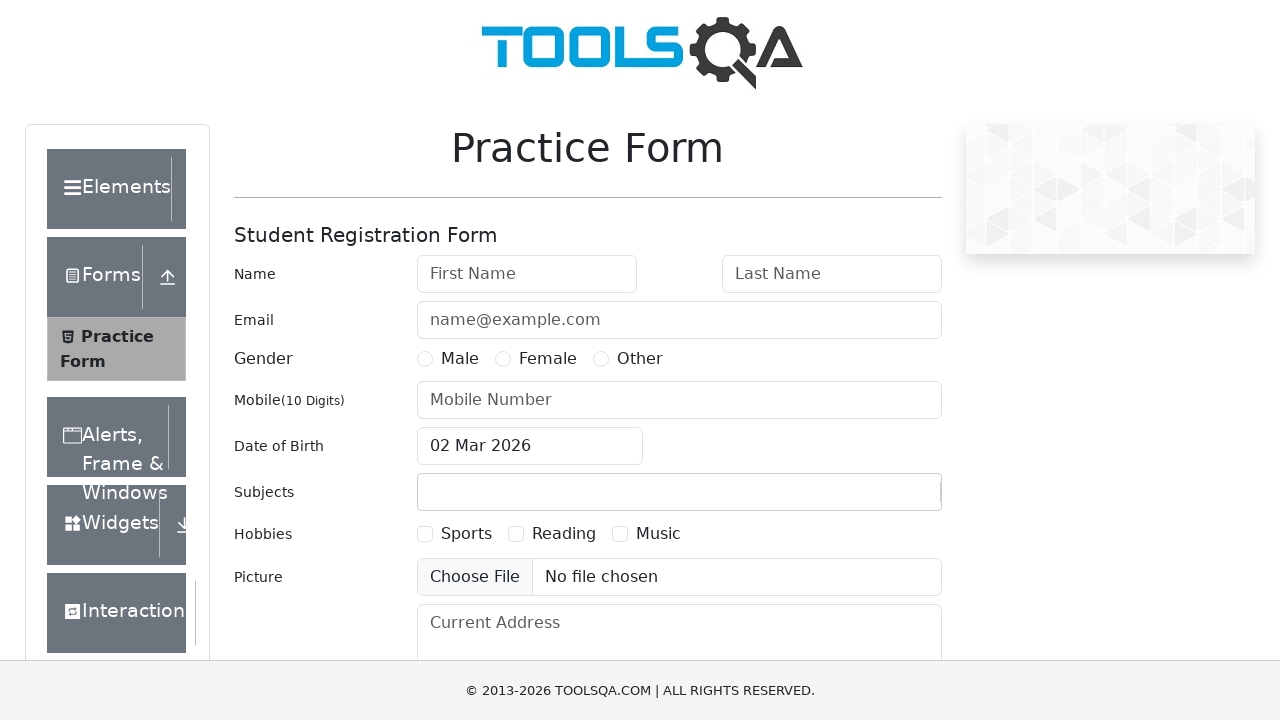

Filled first name field with 'Bransen' on #firstName
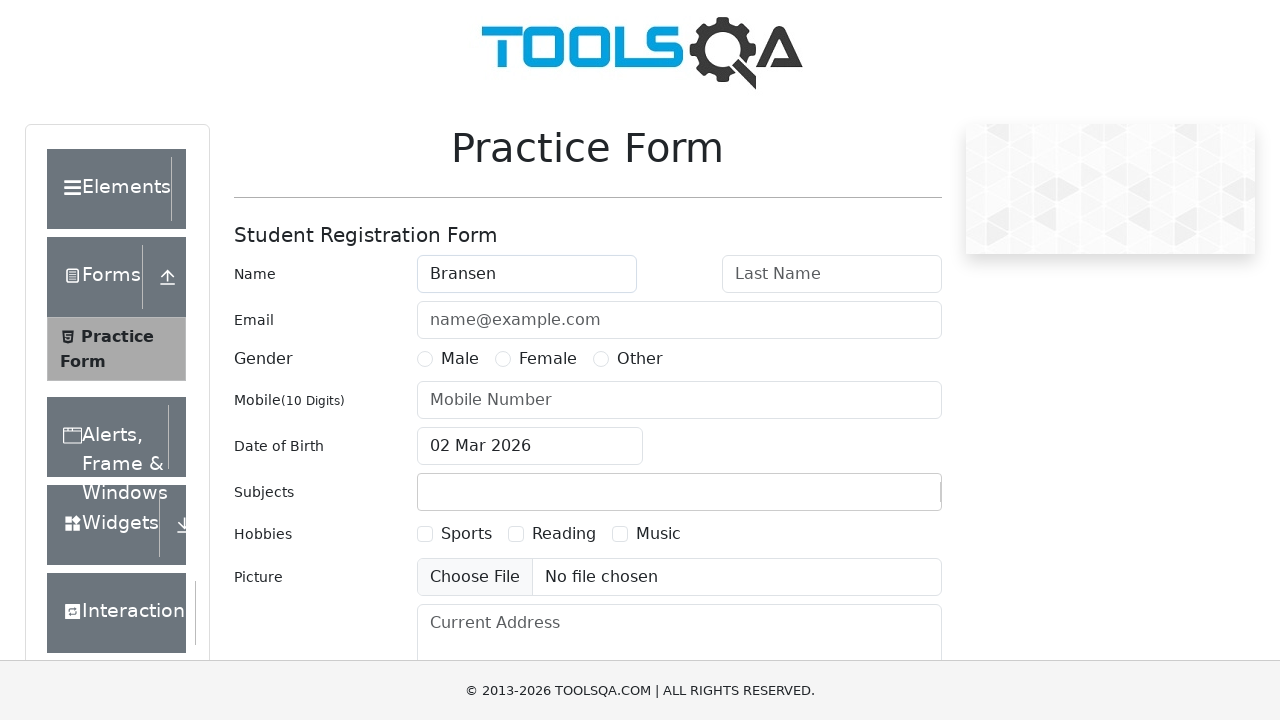

Filled last name field with 'Daniels' on #lastName
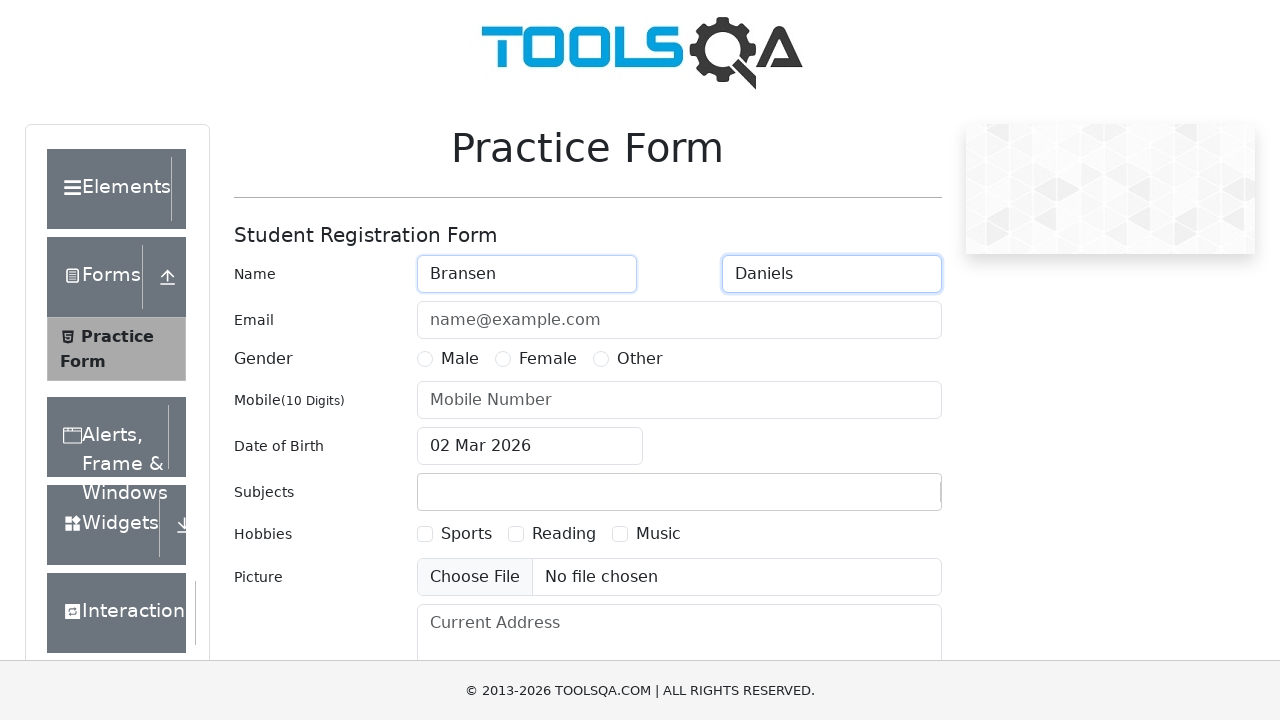

Filled email field with 'hello@gmail.com' on #userEmail
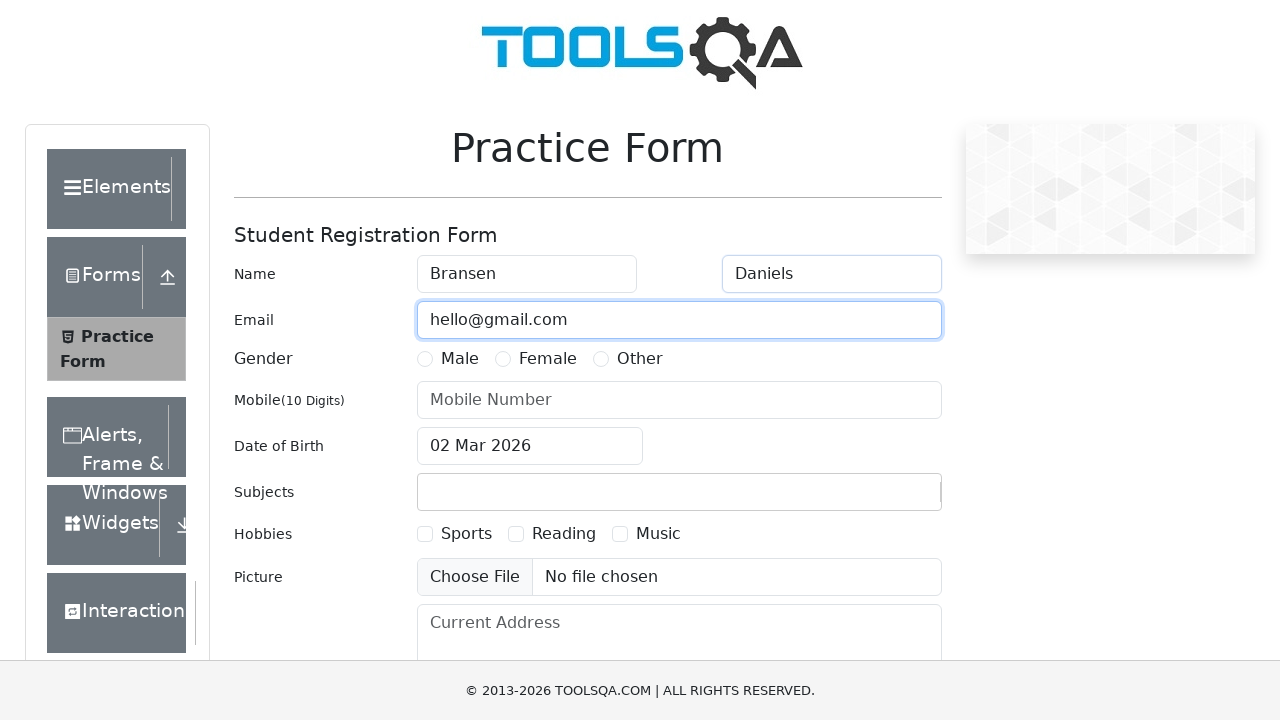

Filled phone number field with '4125555343' on #userNumber
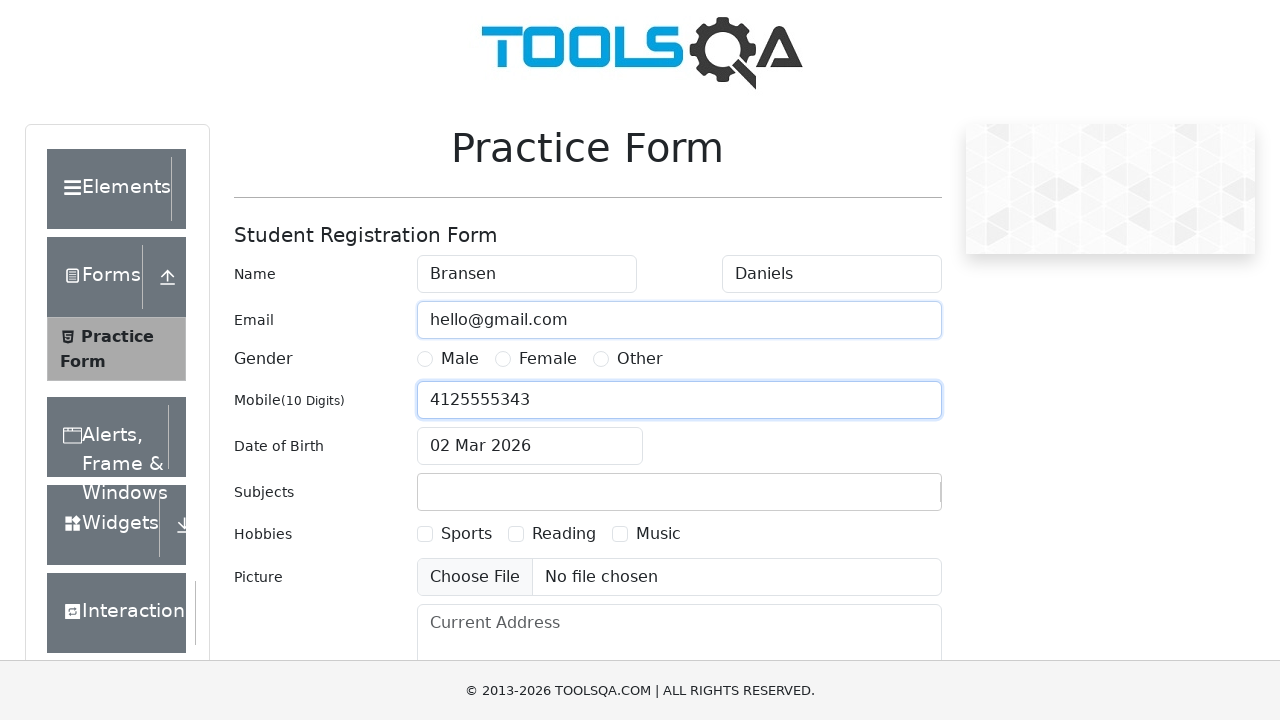

Filled current address field with '2720 College Park Rd' on #currentAddress
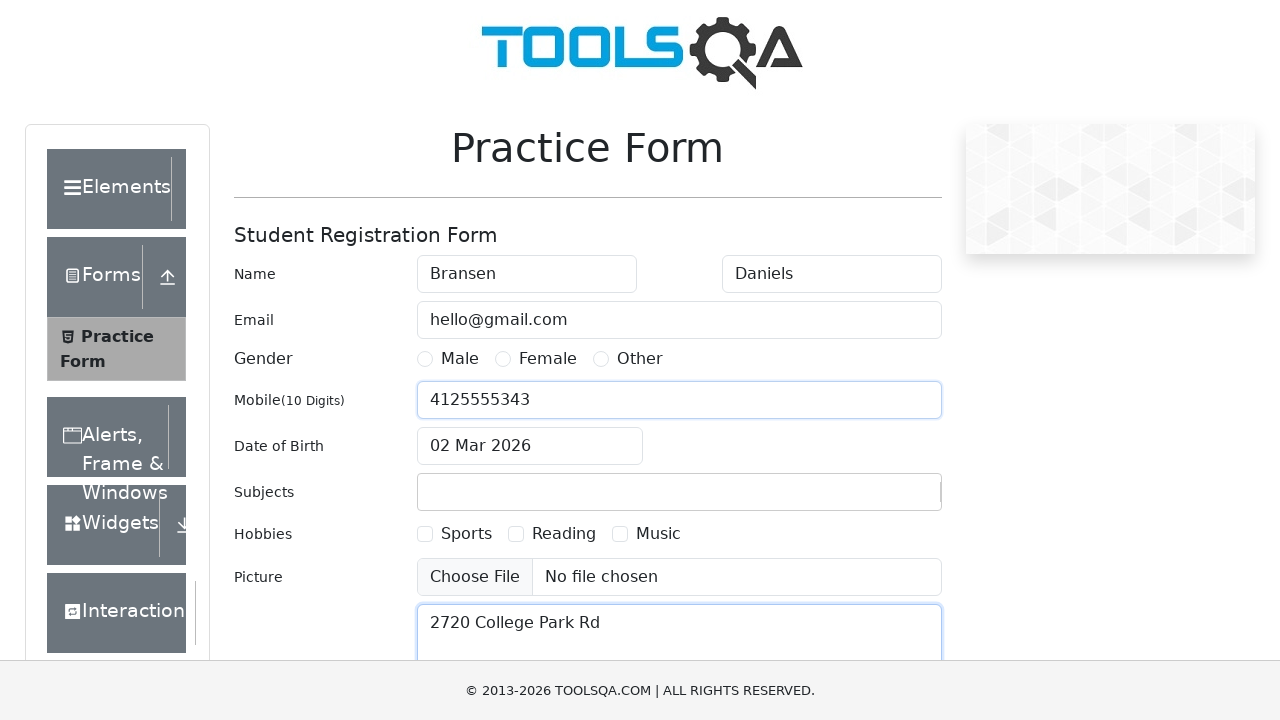

Selected gender option (Male) at (460, 359) on label[for='gender-radio-1']
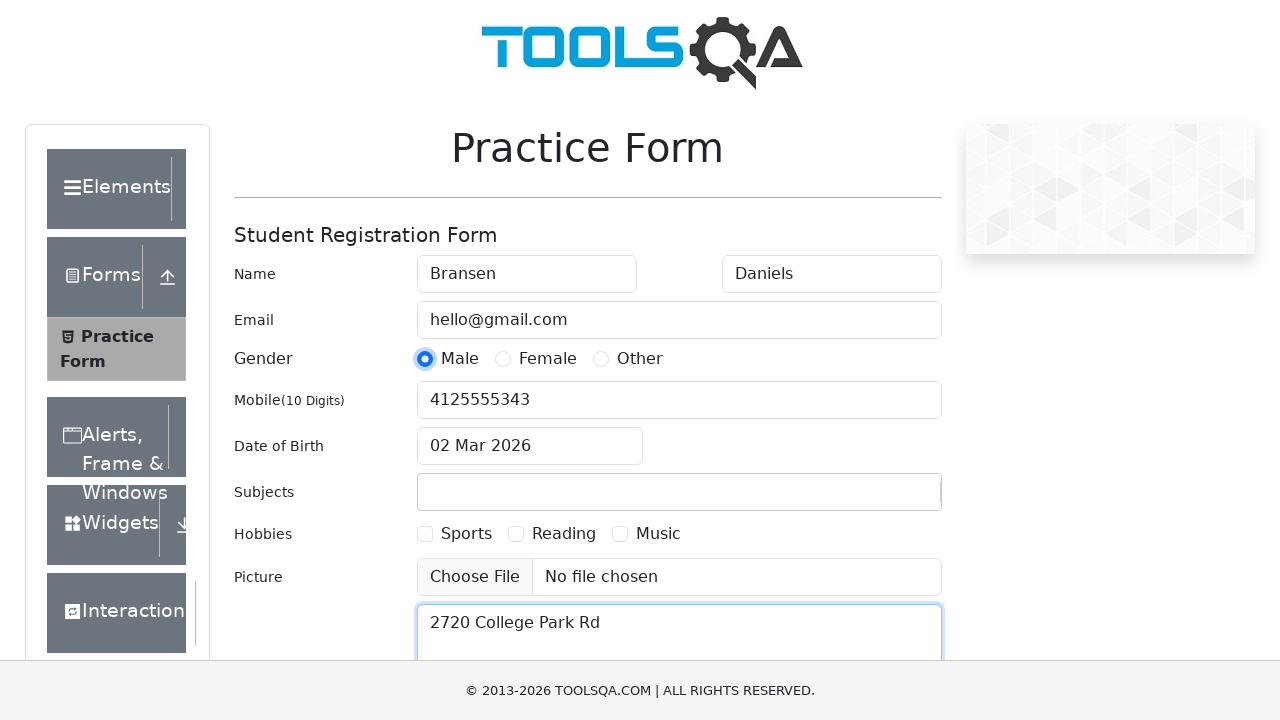

Selected hobby checkbox (Sports) at (466, 534) on label[for='hobbies-checkbox-1']
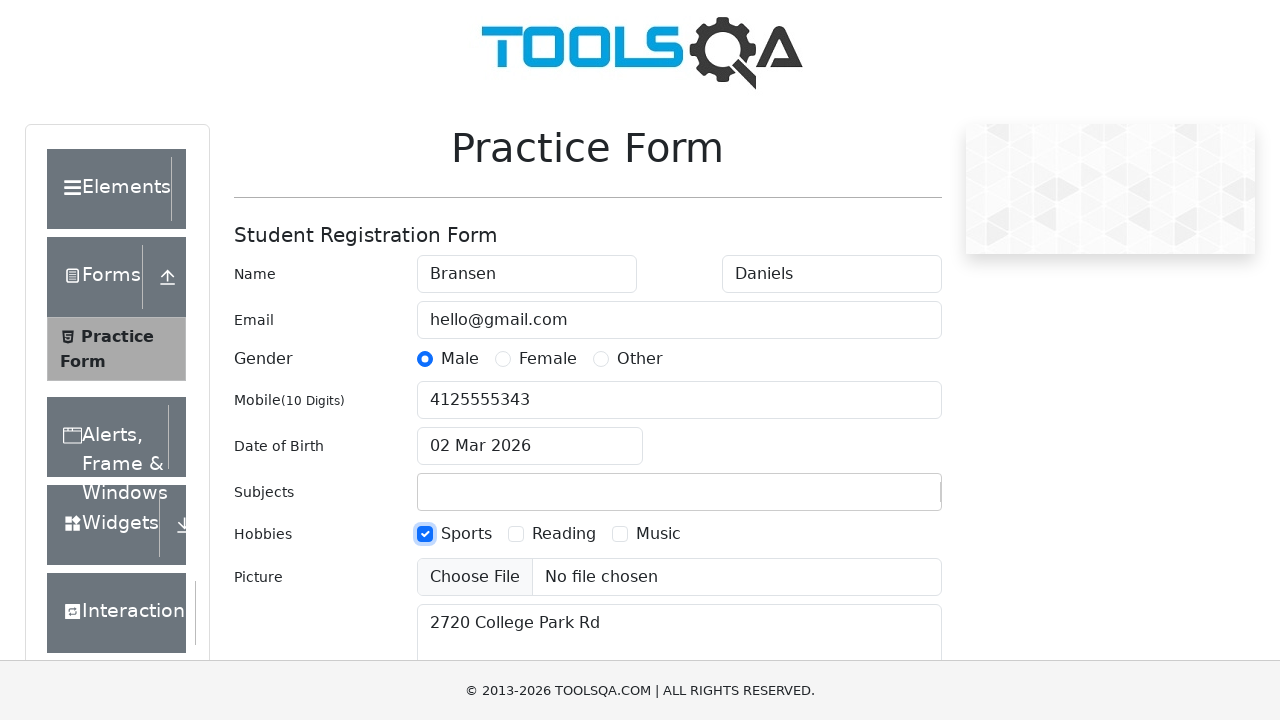

Clicked submit button to submit the registration form at (885, 499) on button[type='submit']
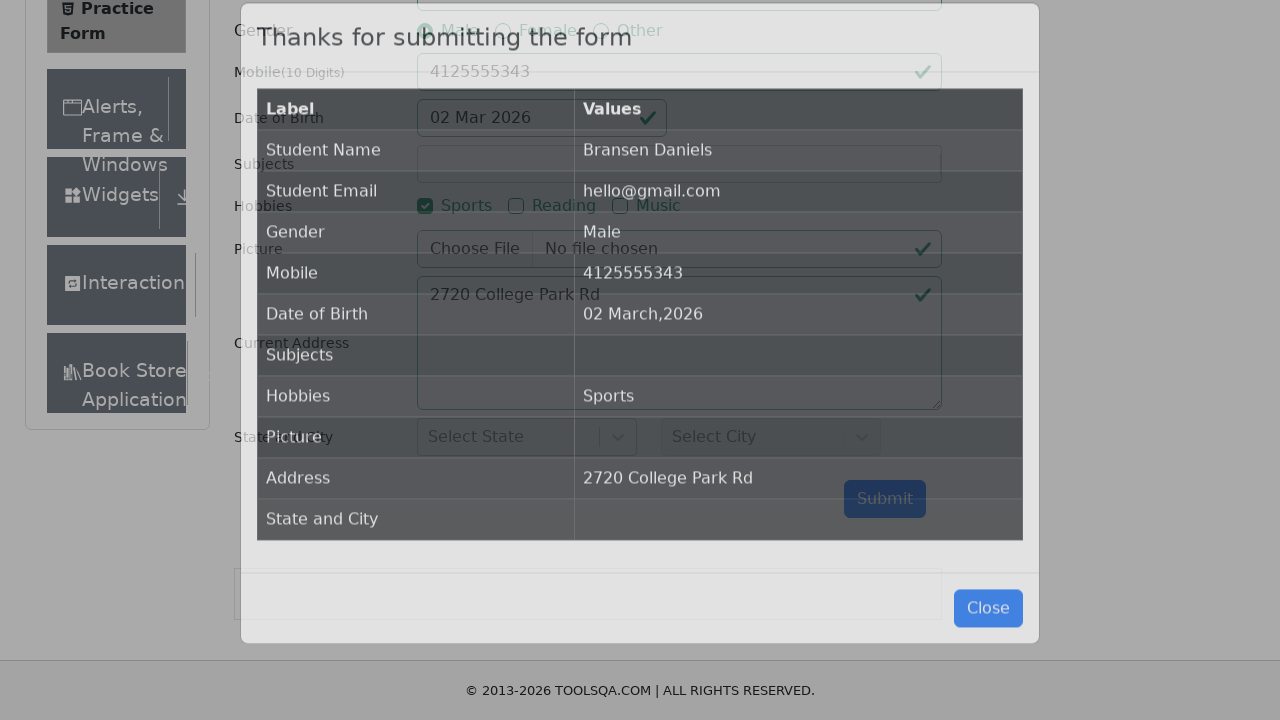

Form submission confirmation modal appeared
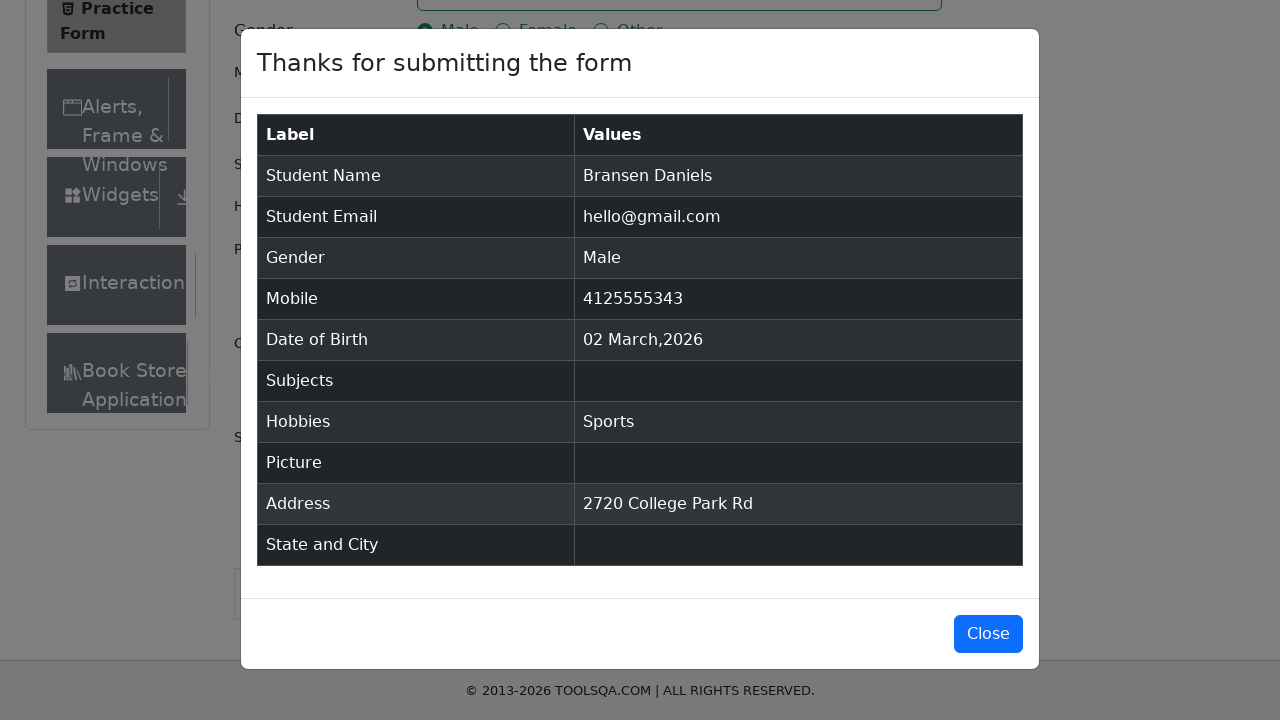

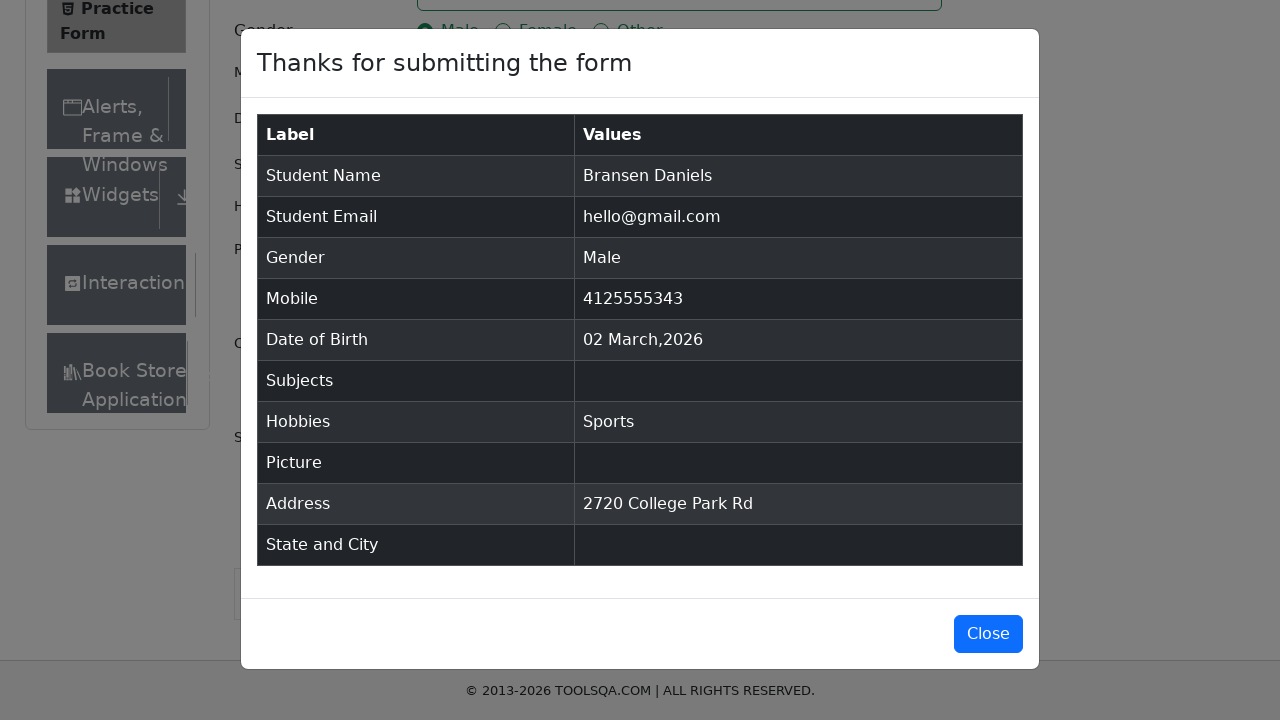